Tests right-click (context click) functionality by right-clicking a button and verifying the success message appears

Starting URL: https://demoqa.com/buttons

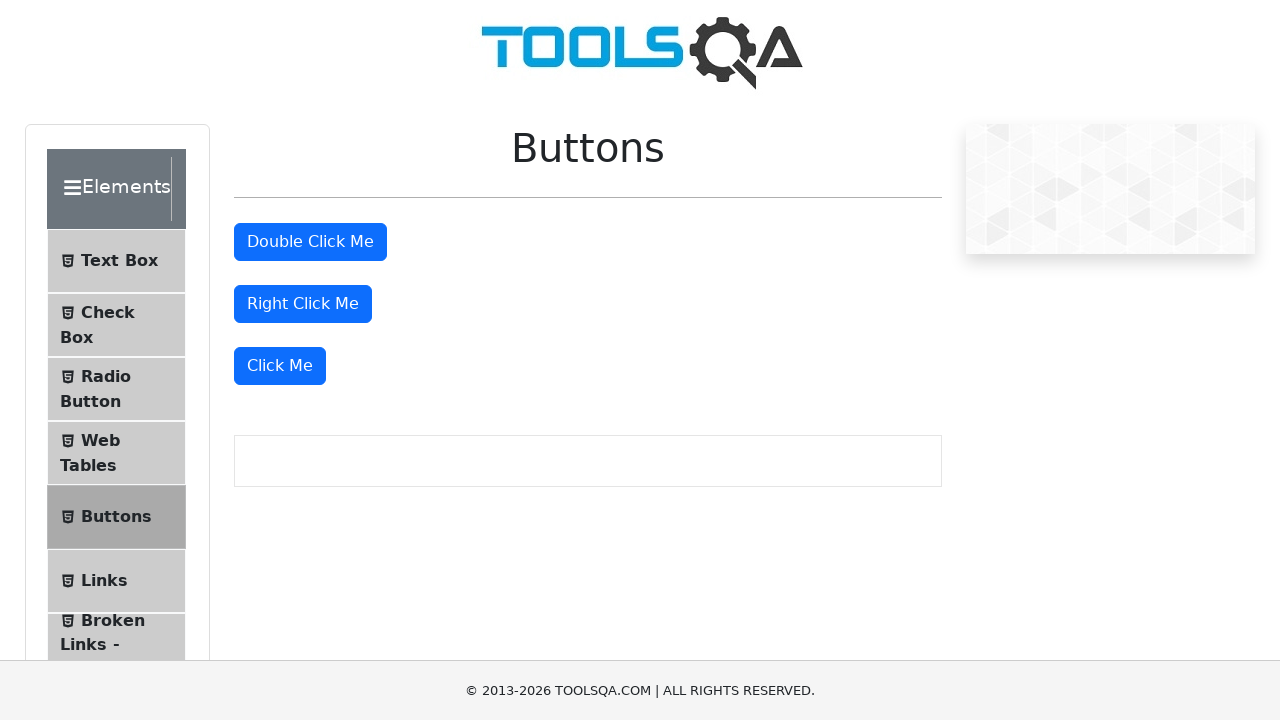

Right-clicked the 'Right Click Me' button at (303, 304) on #rightClickBtn
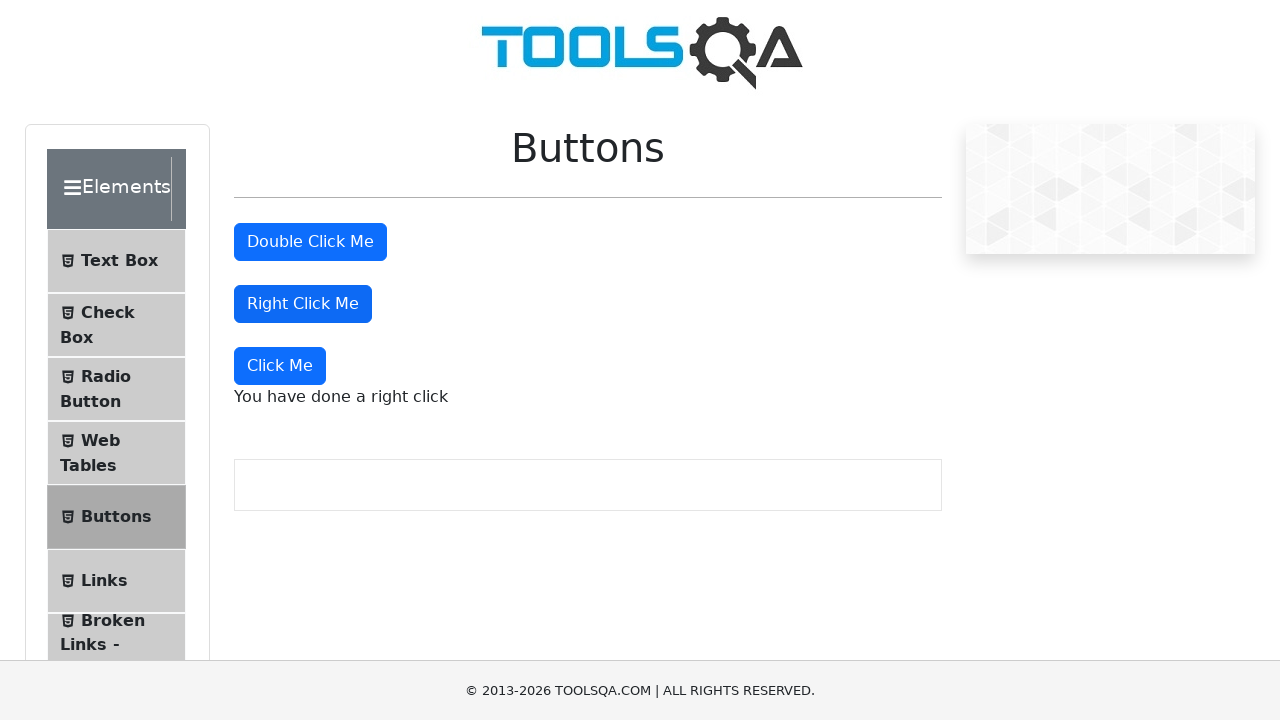

Right-click success message appeared
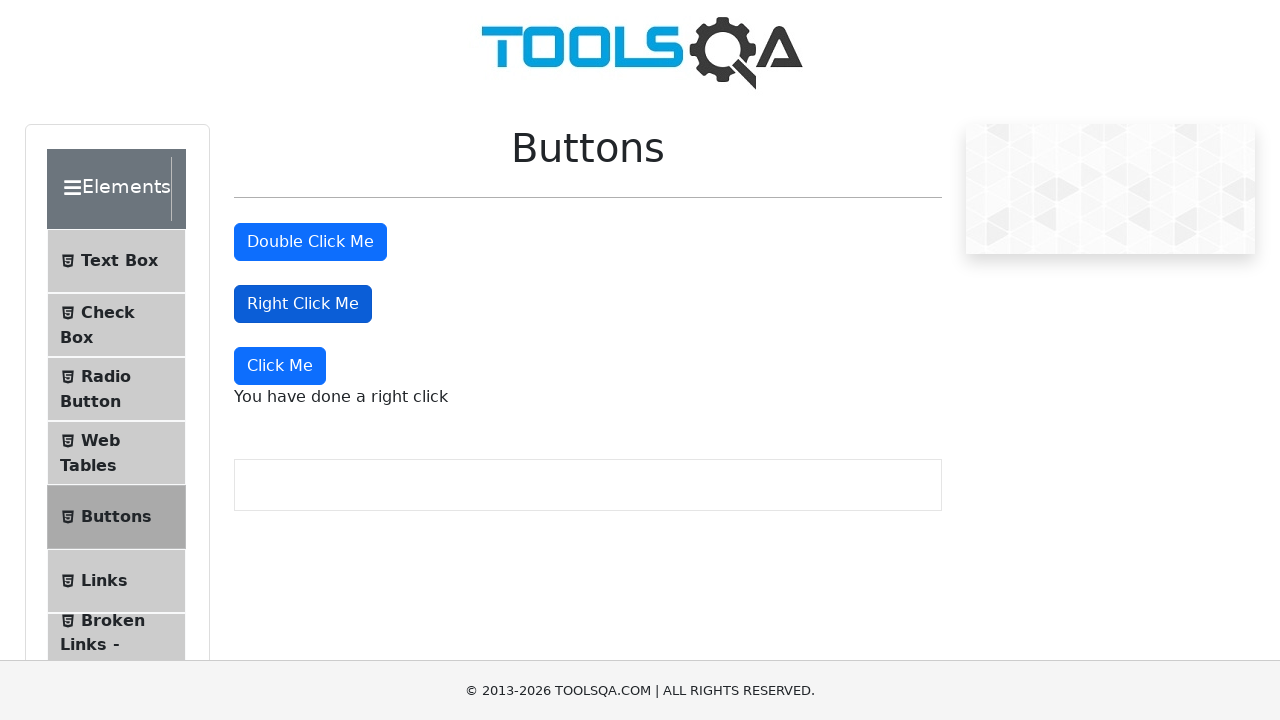

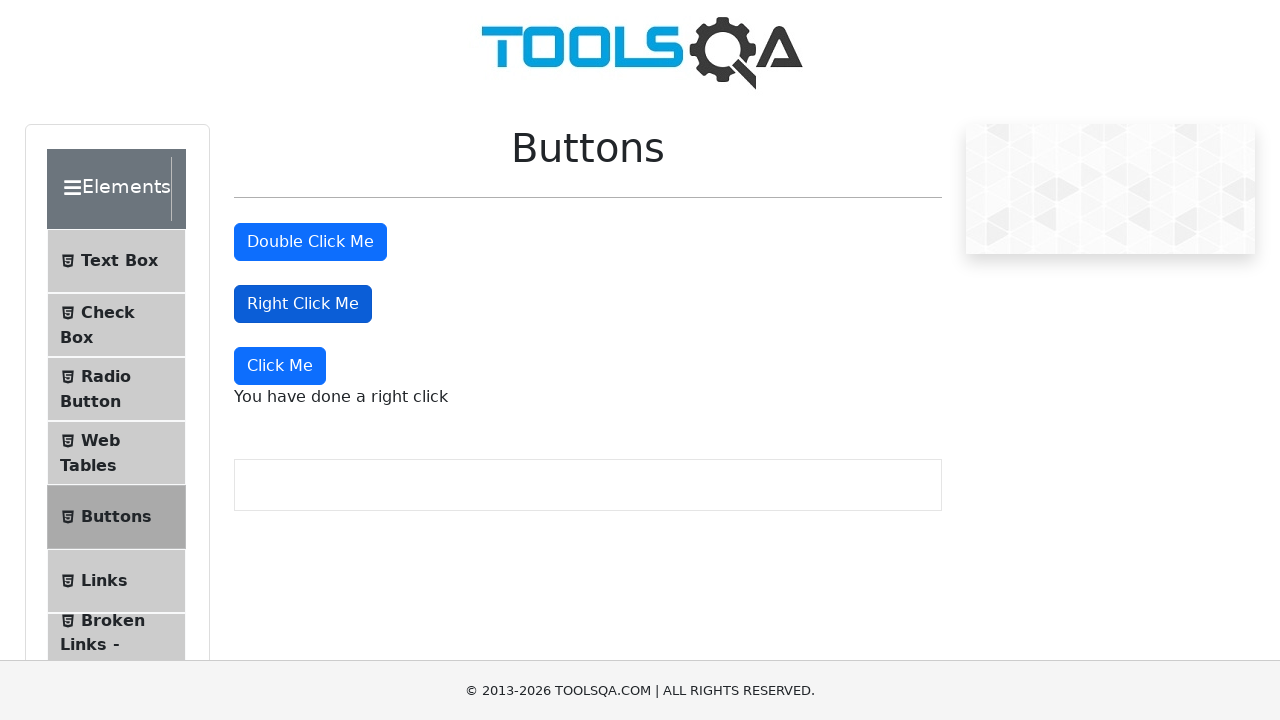